Tests hover functionality by hovering over an avatar image and verifying that the caption/additional user information becomes visible

Starting URL: http://the-internet.herokuapp.com/hovers

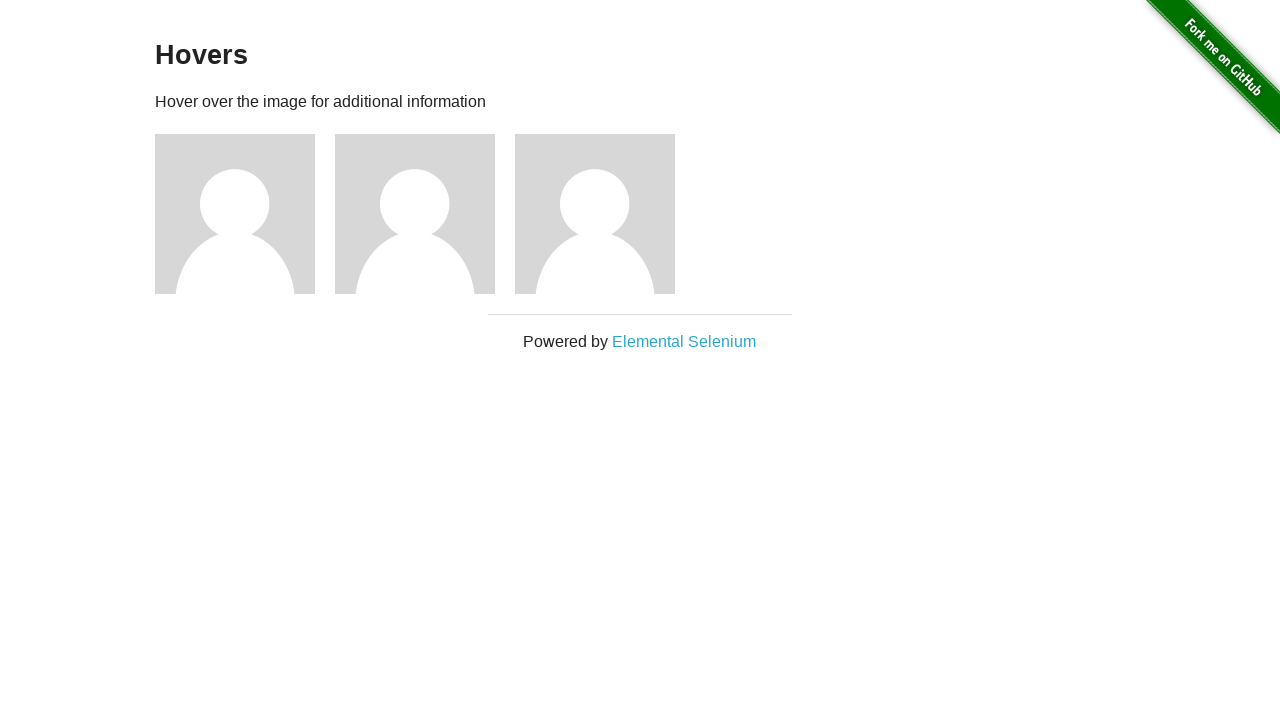

Located the first avatar figure element
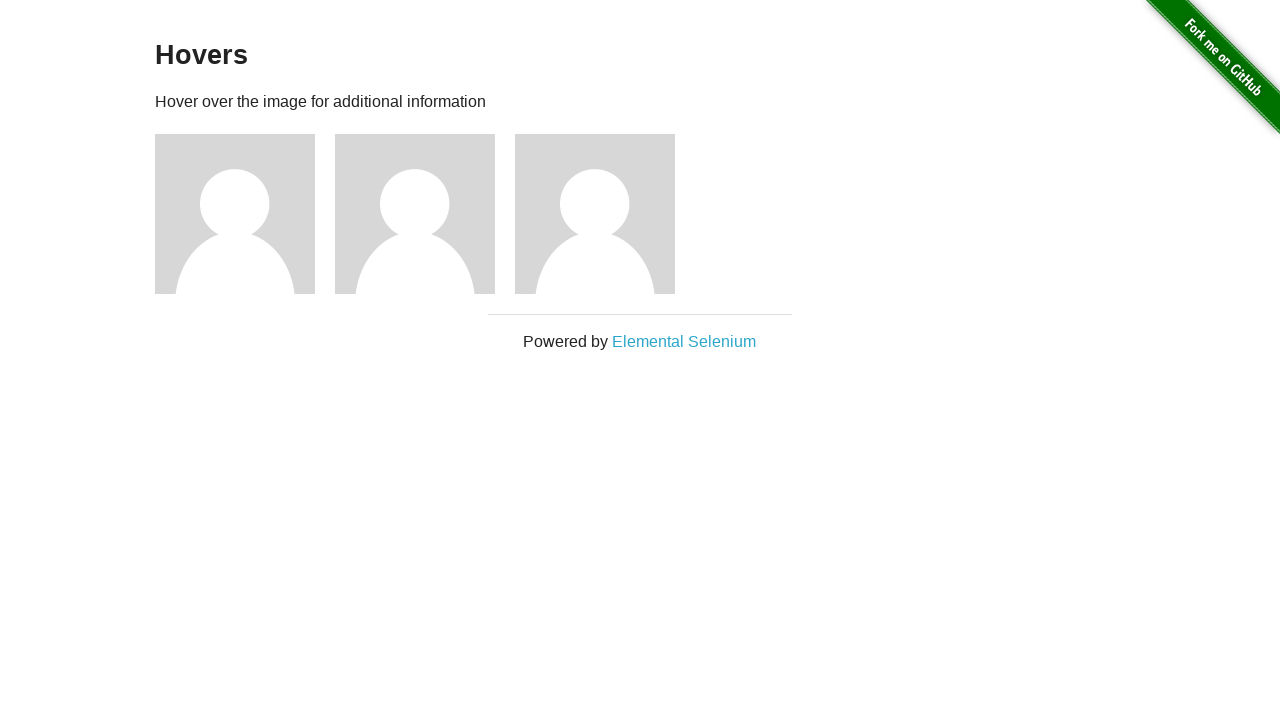

Hovered over the avatar image at (245, 214) on .figure >> nth=0
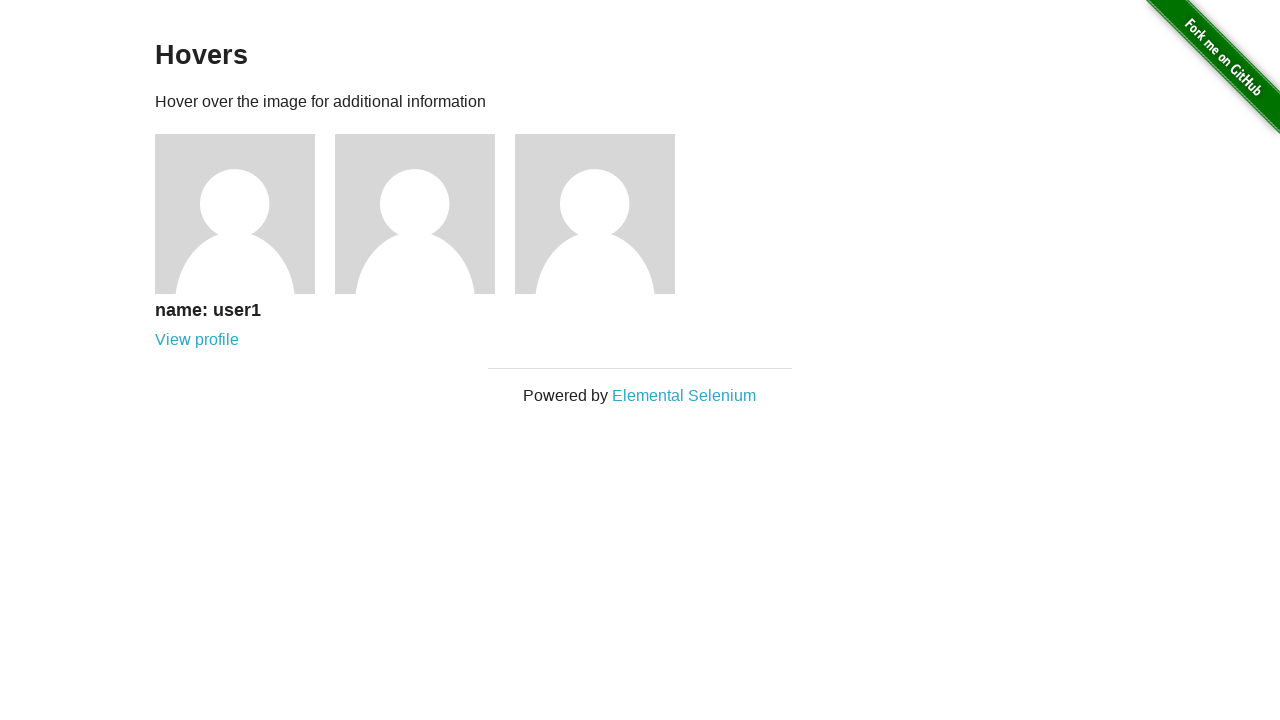

Located the caption element
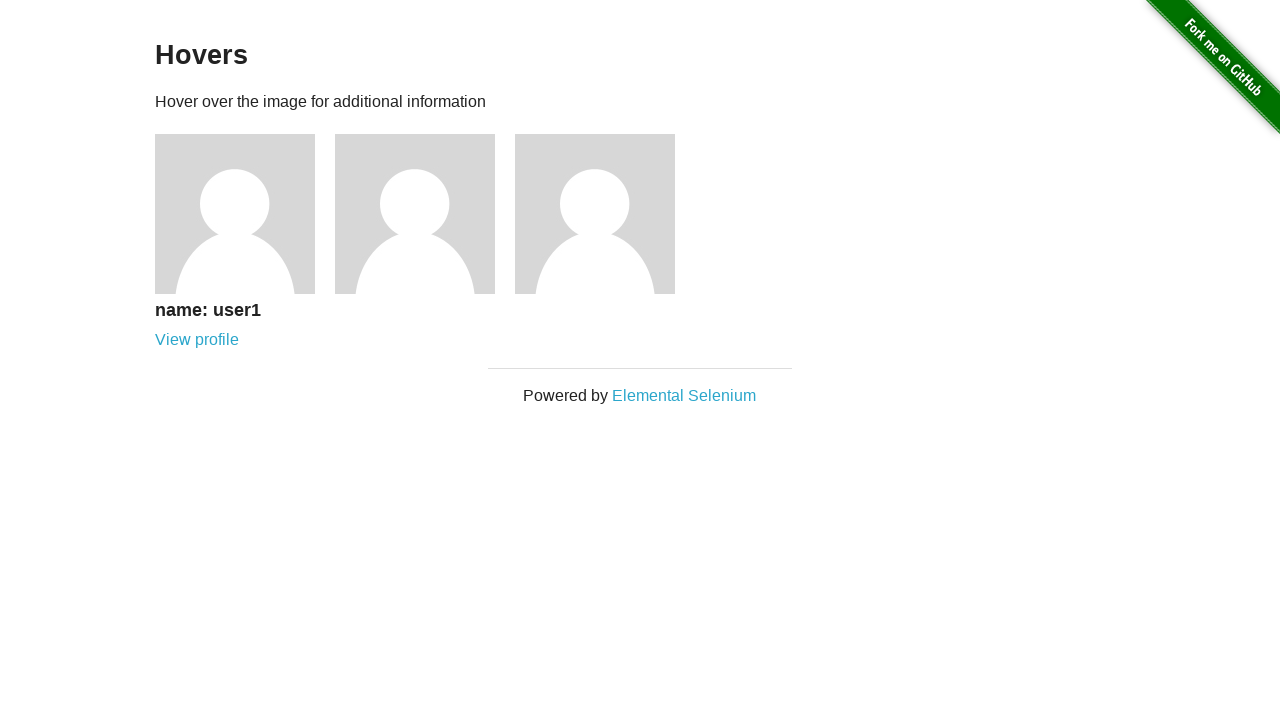

Waited for caption to become visible
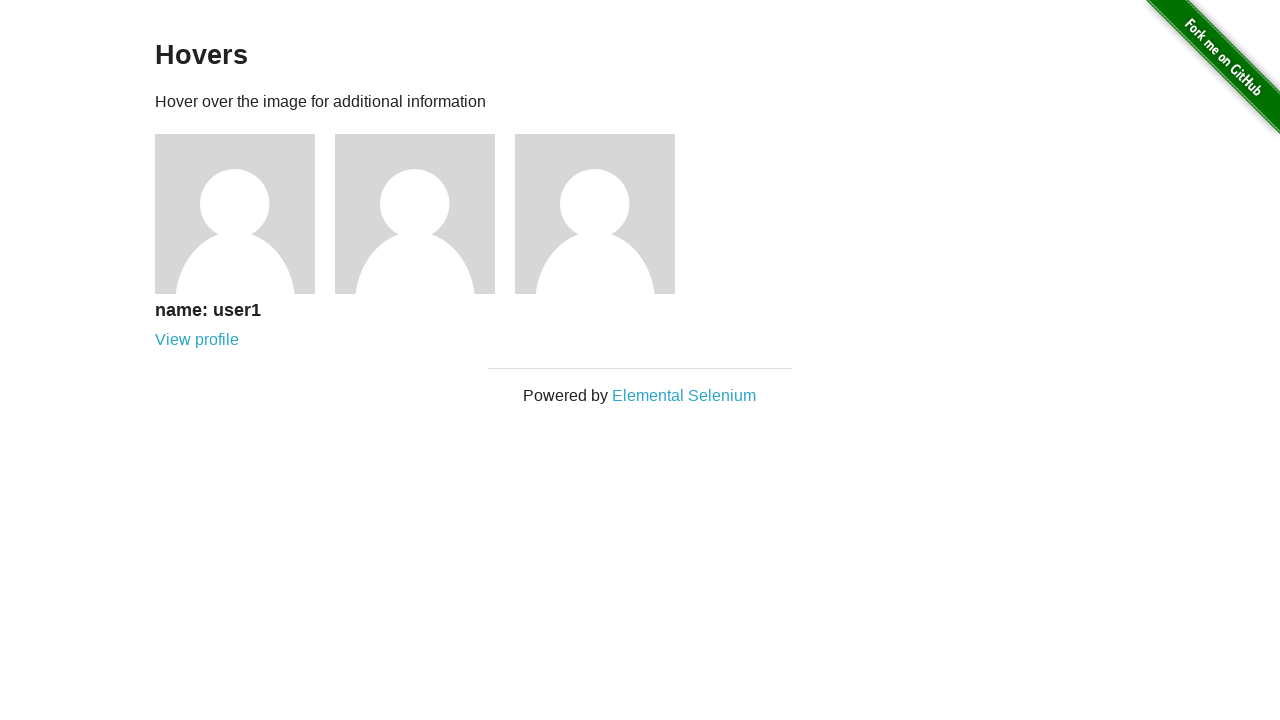

Verified caption is visible after hover
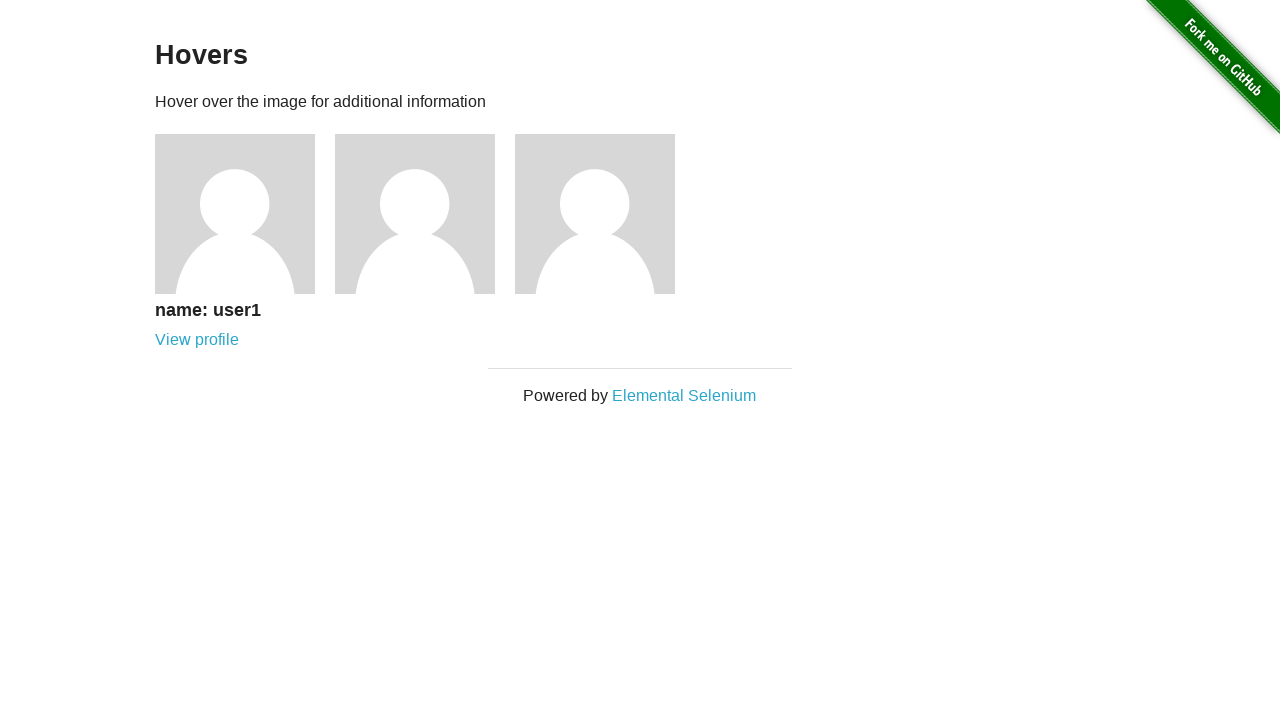

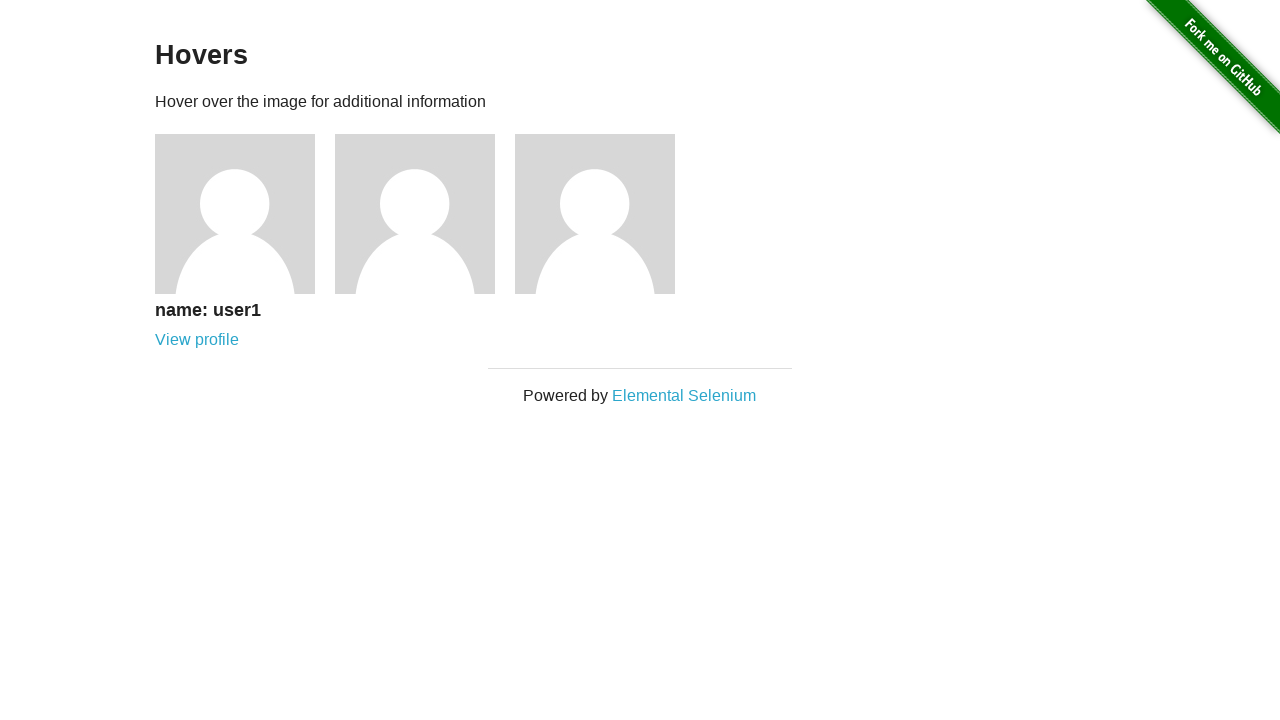